Tests an e-commerce flow by adding multiple items to cart, proceeding to checkout, and applying a promo code

Starting URL: https://rahulshettyacademy.com/seleniumPractise/

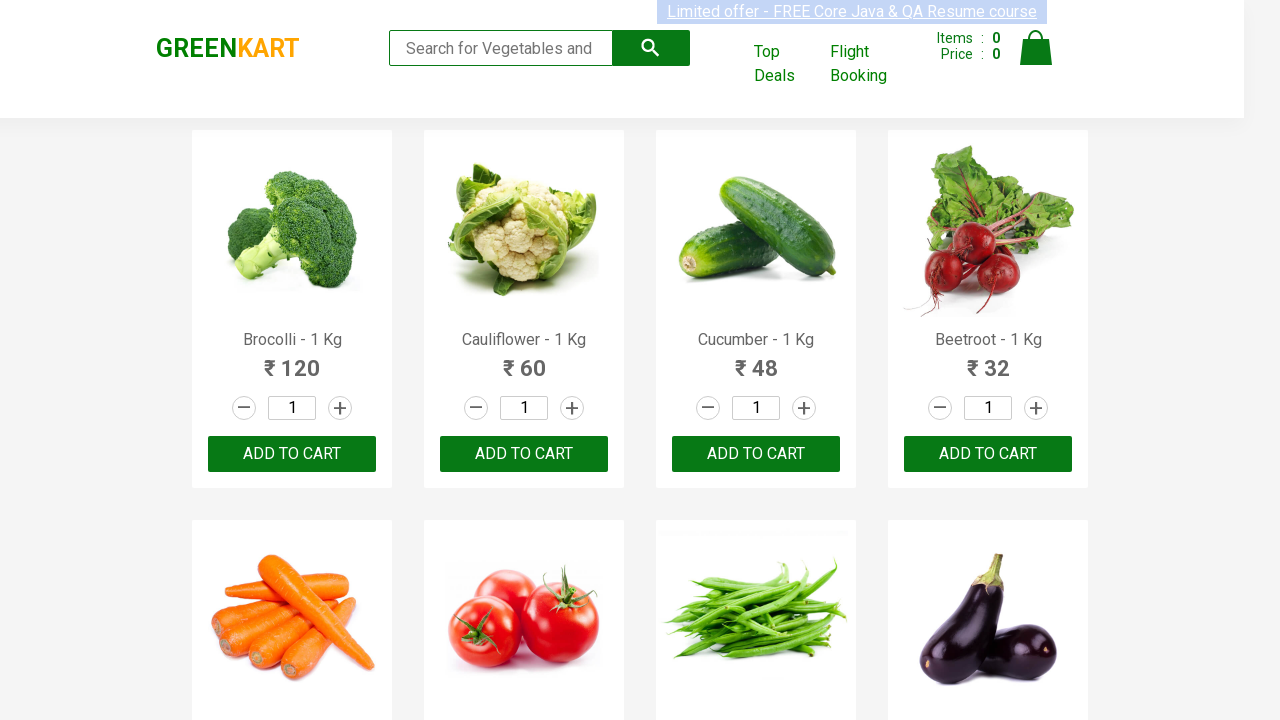

Waited for product names to load on GreenKart
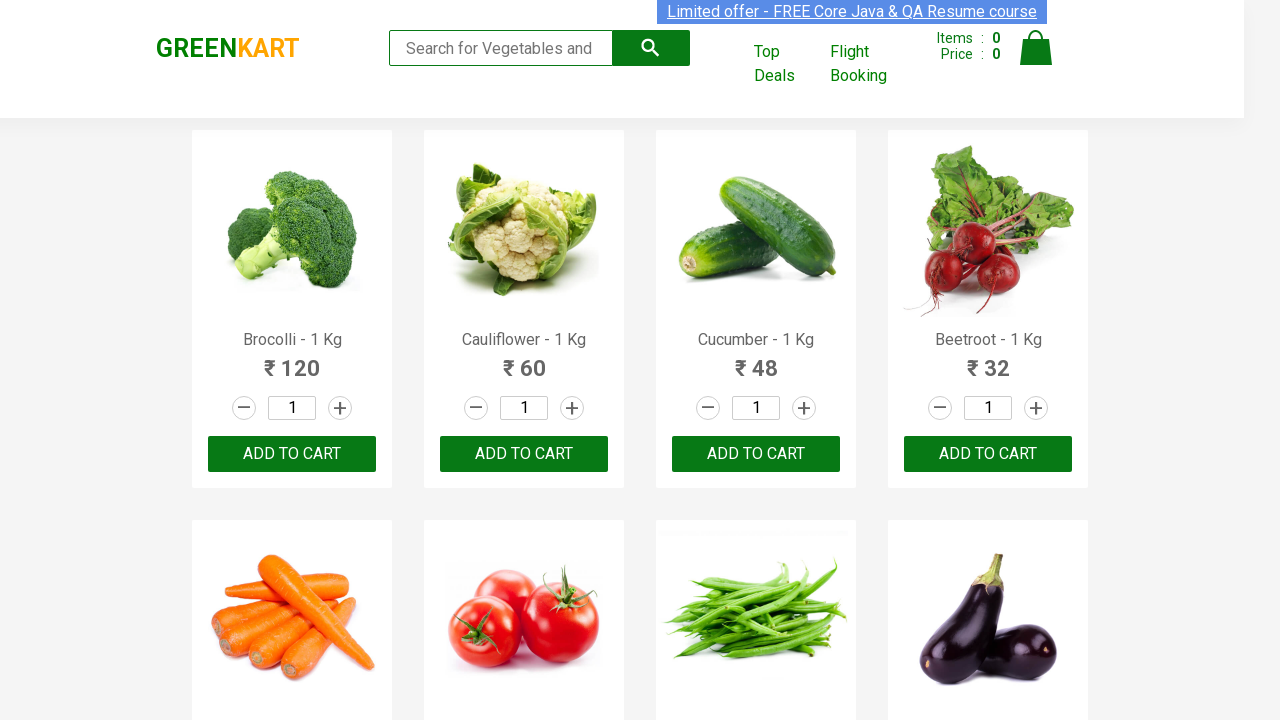

Retrieved all product elements from the page
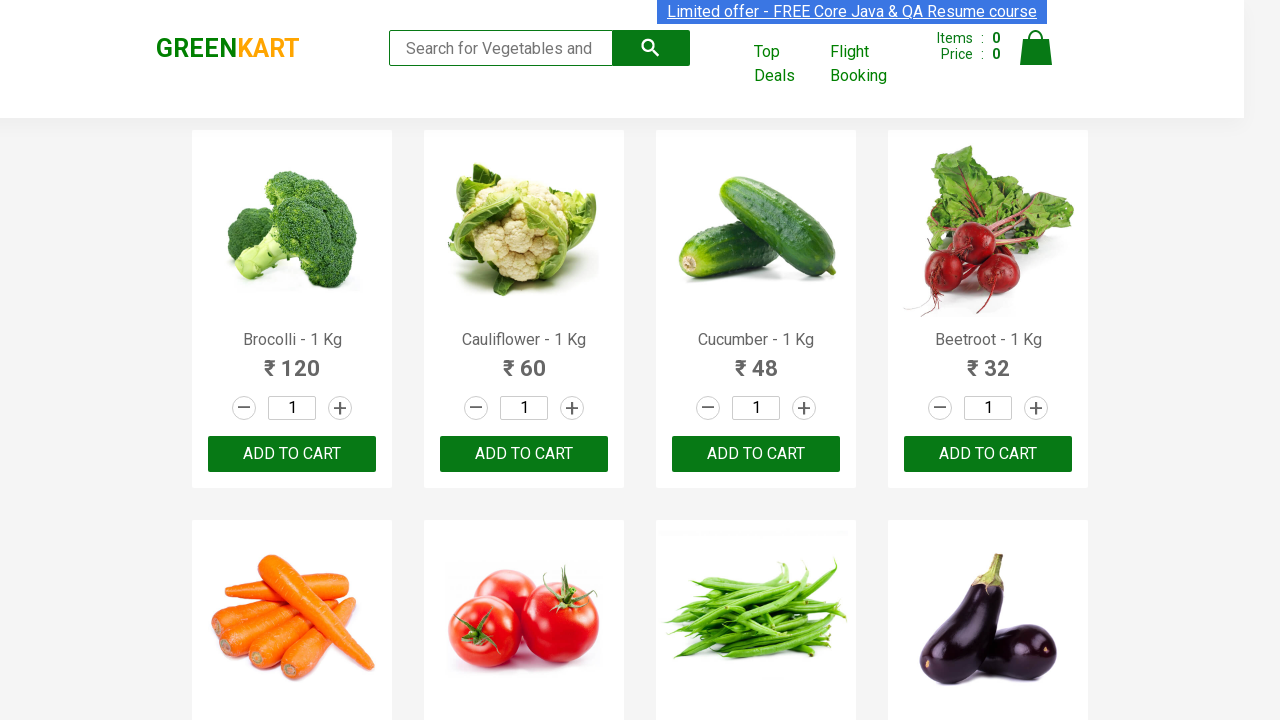

Added 'Brocolli' to cart at (292, 454) on div.product-action > button >> nth=0
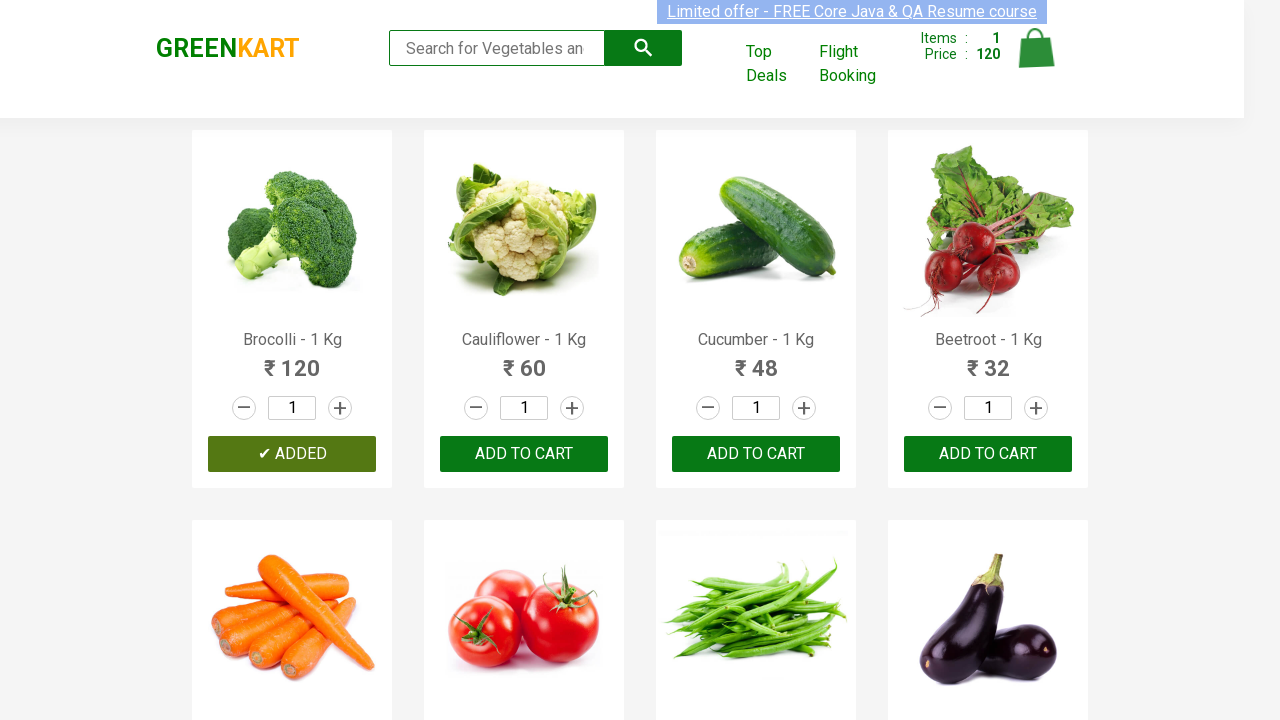

Added 'Cucumber' to cart at (756, 454) on div.product-action > button >> nth=2
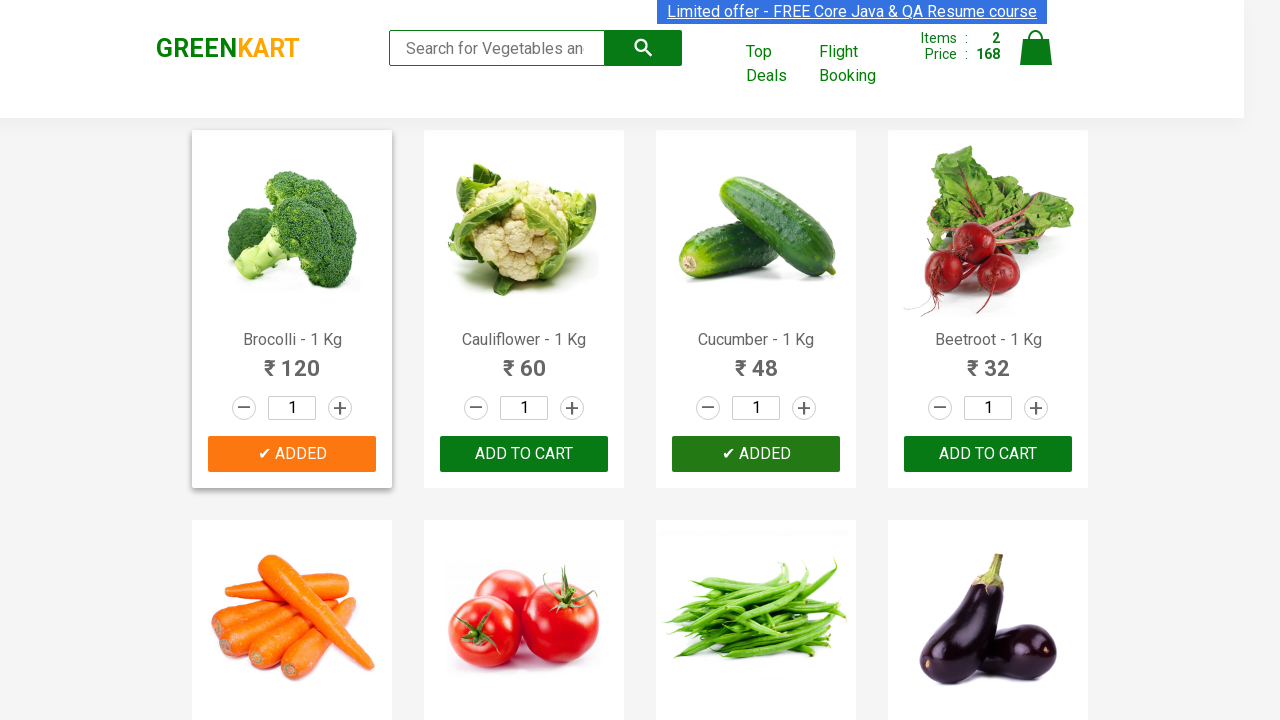

Added 'Beetroot' to cart at (988, 454) on div.product-action > button >> nth=3
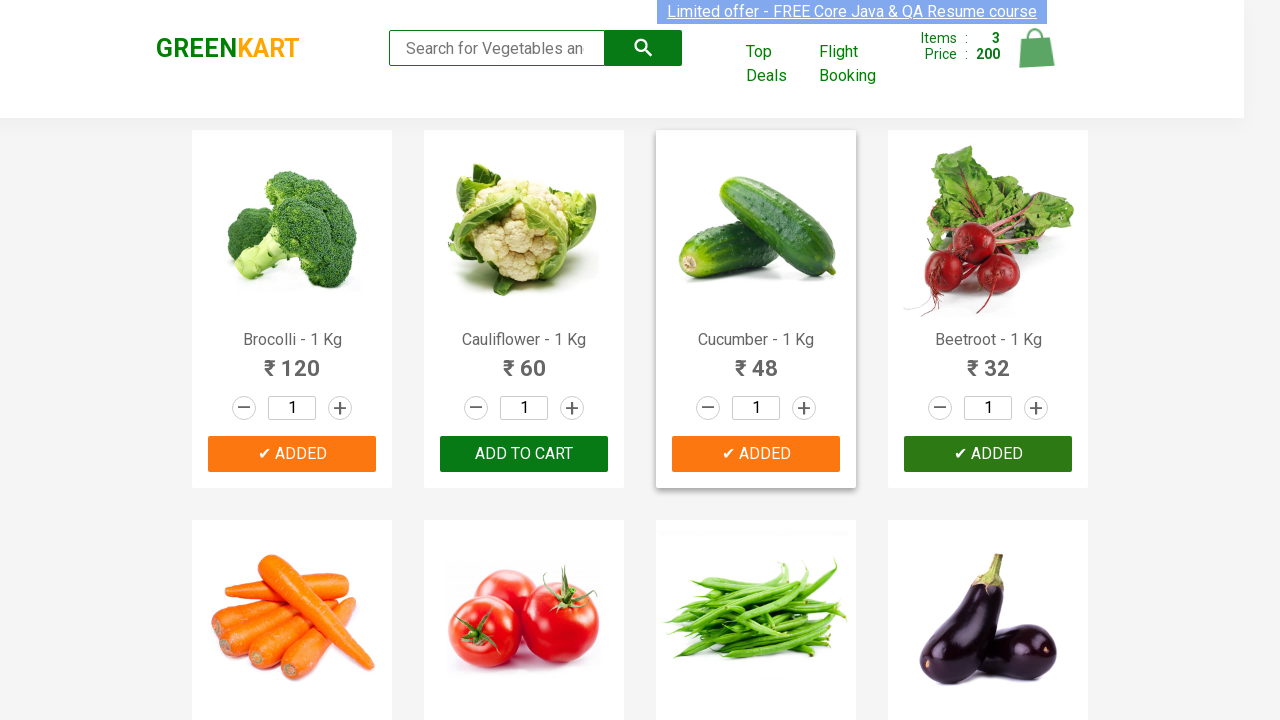

Added 'Tomato' to cart at (524, 360) on div.product-action > button >> nth=5
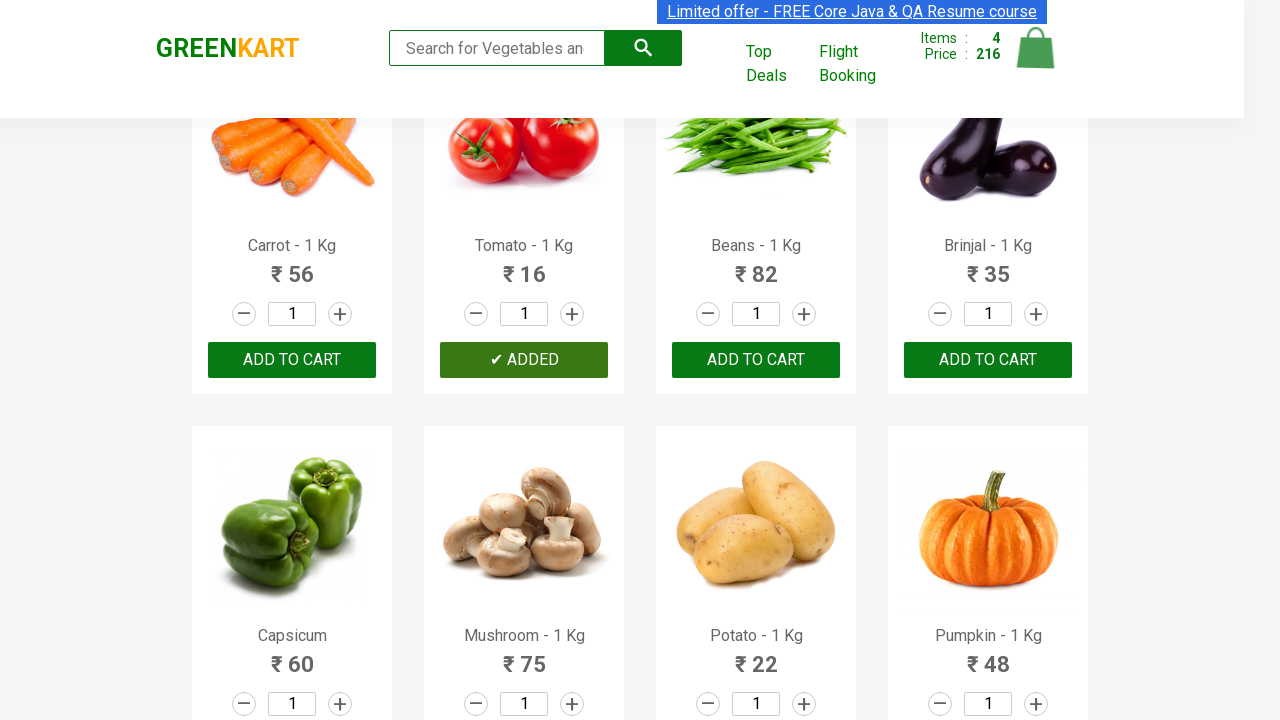

Clicked on cart icon to view shopping cart at (1036, 48) on img[alt='Cart']
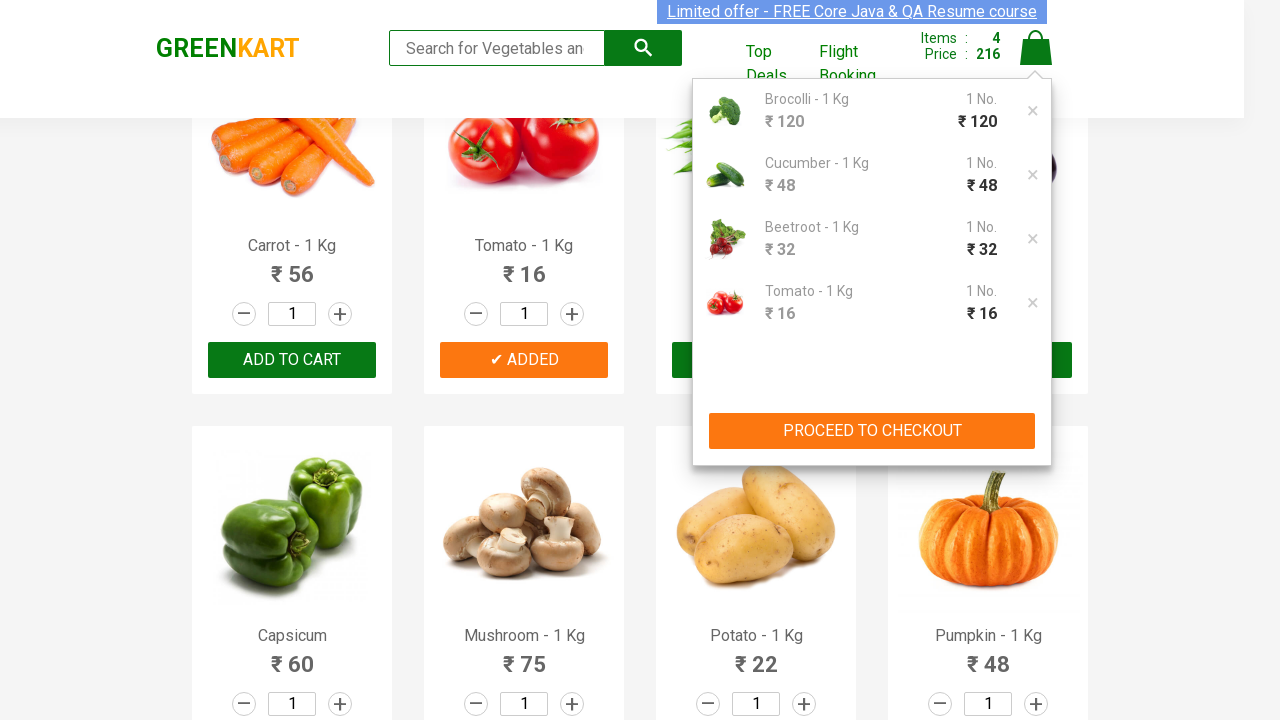

Clicked 'PROCEED TO CHECKOUT' button at (872, 431) on xpath=//button[contains(text(),'PROCEED TO CHECKOUT')]
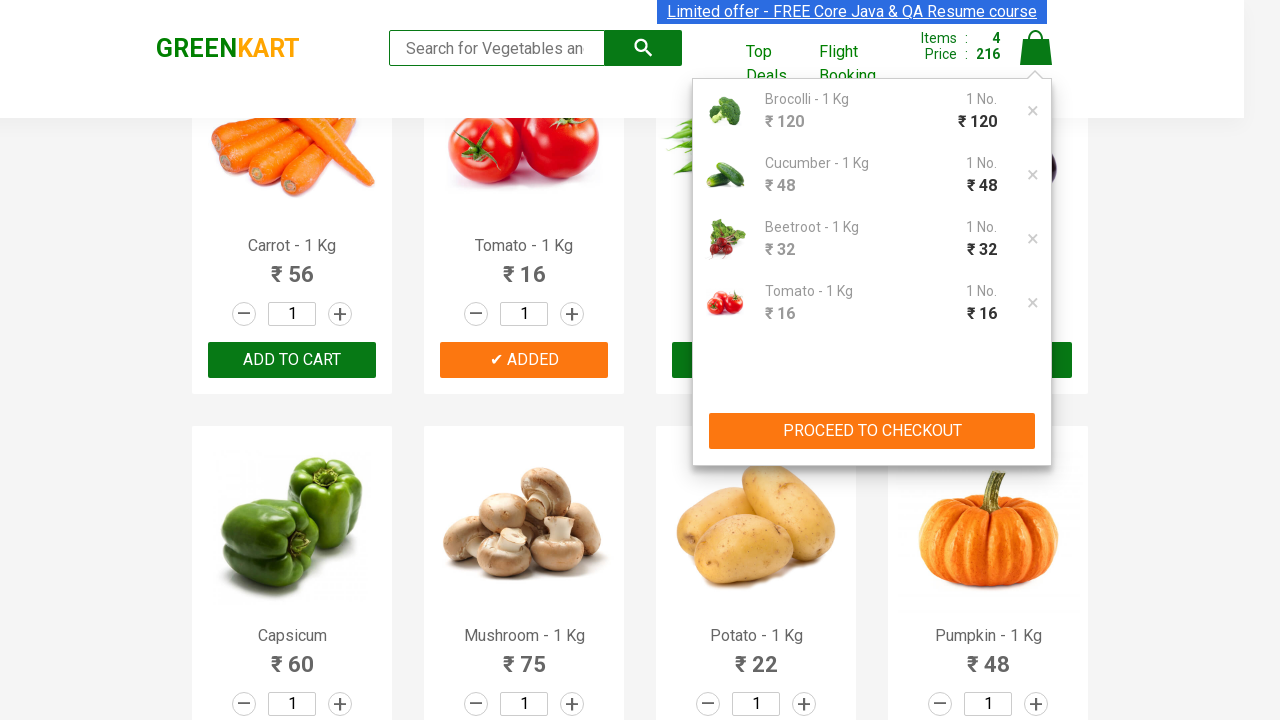

Waited for promo code input field to appear on checkout page
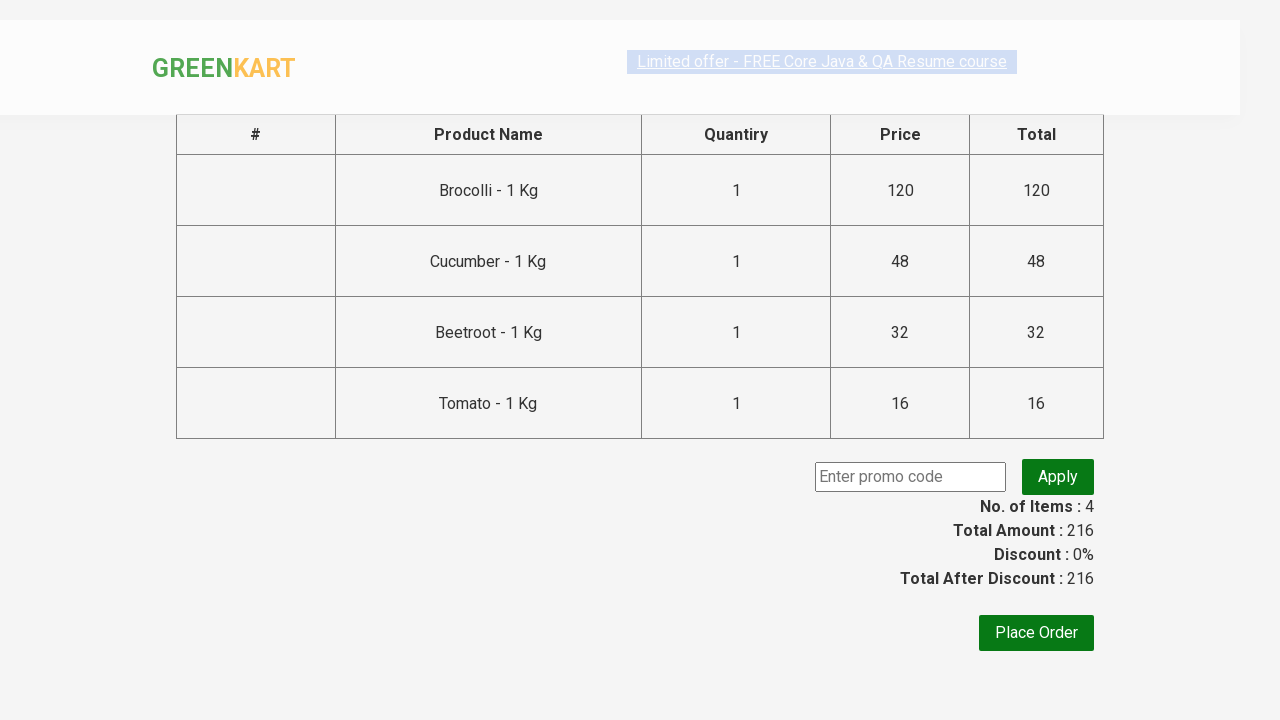

Entered promo code 'rahulshettyacademy' on input.promoCode
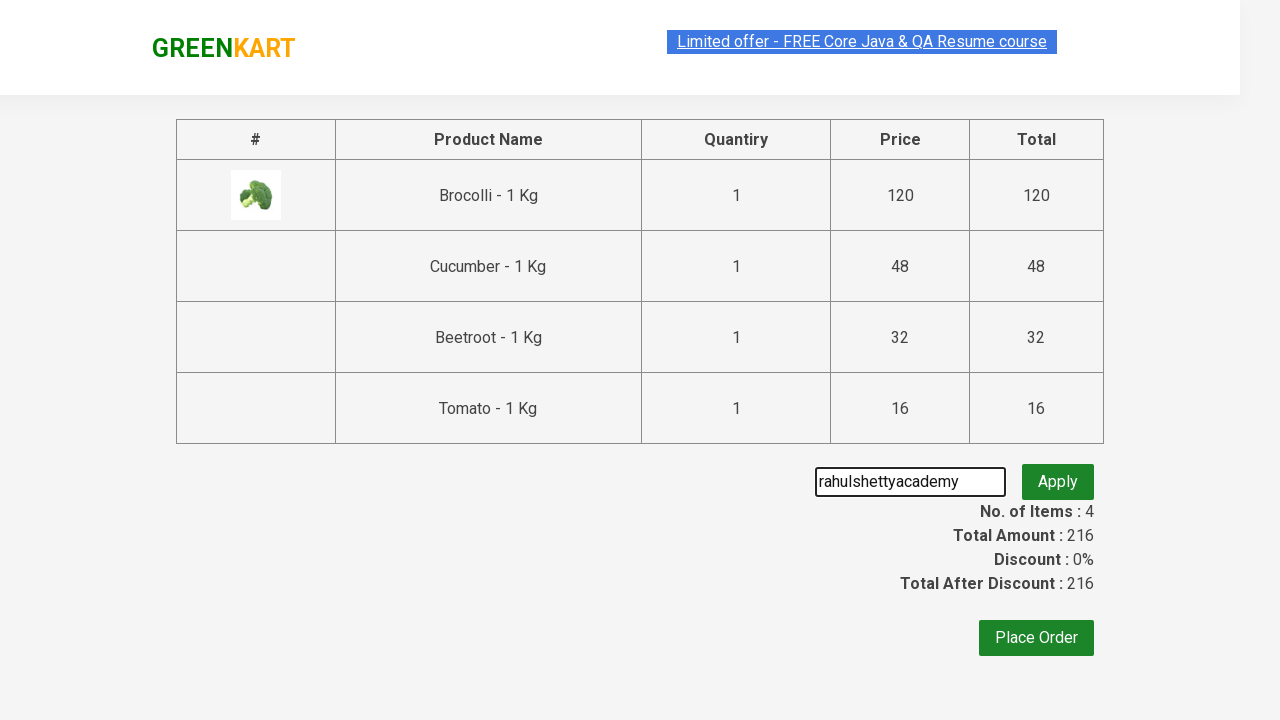

Clicked 'Apply' button to apply promo code at (1058, 477) on button.promoBtn
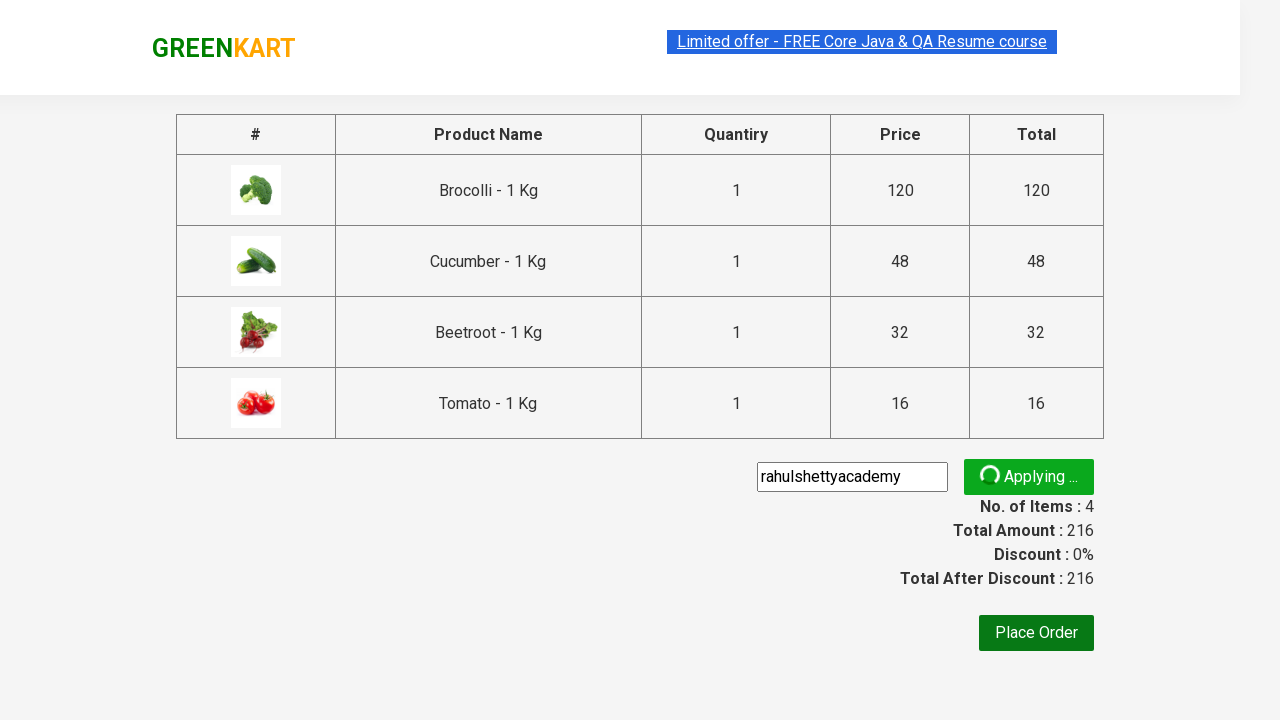

Promo code was successfully applied - message displayed
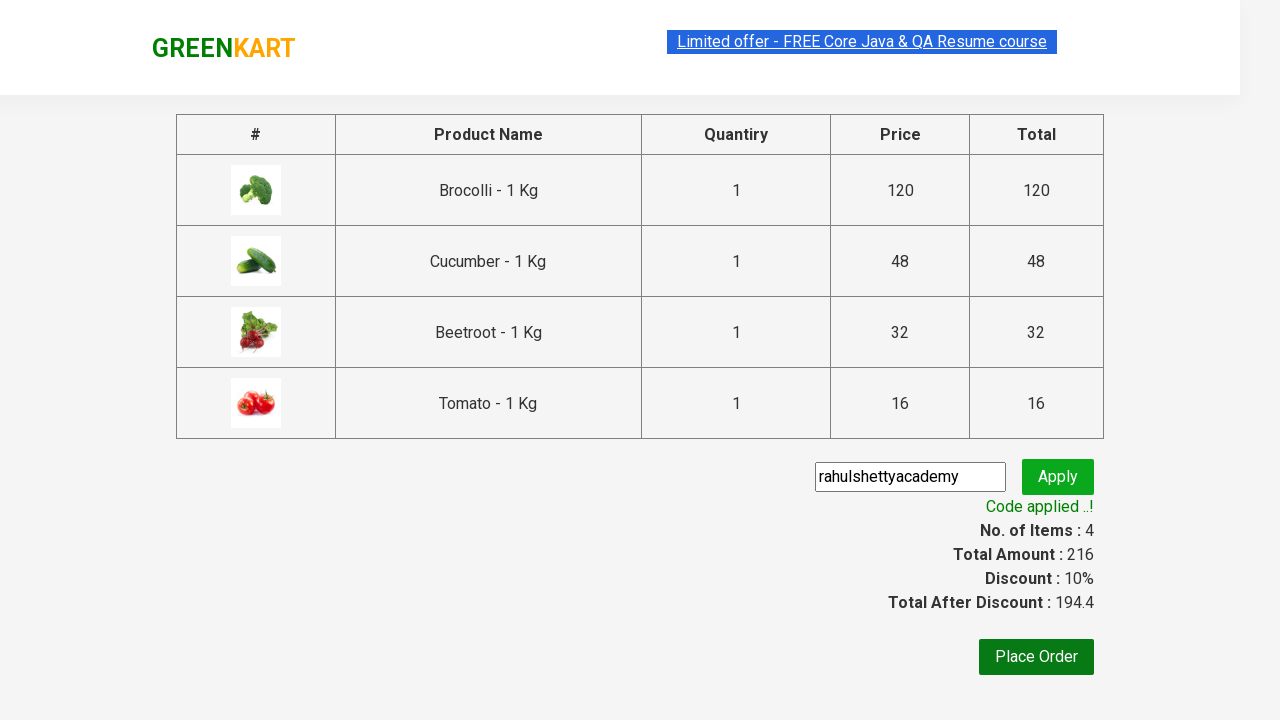

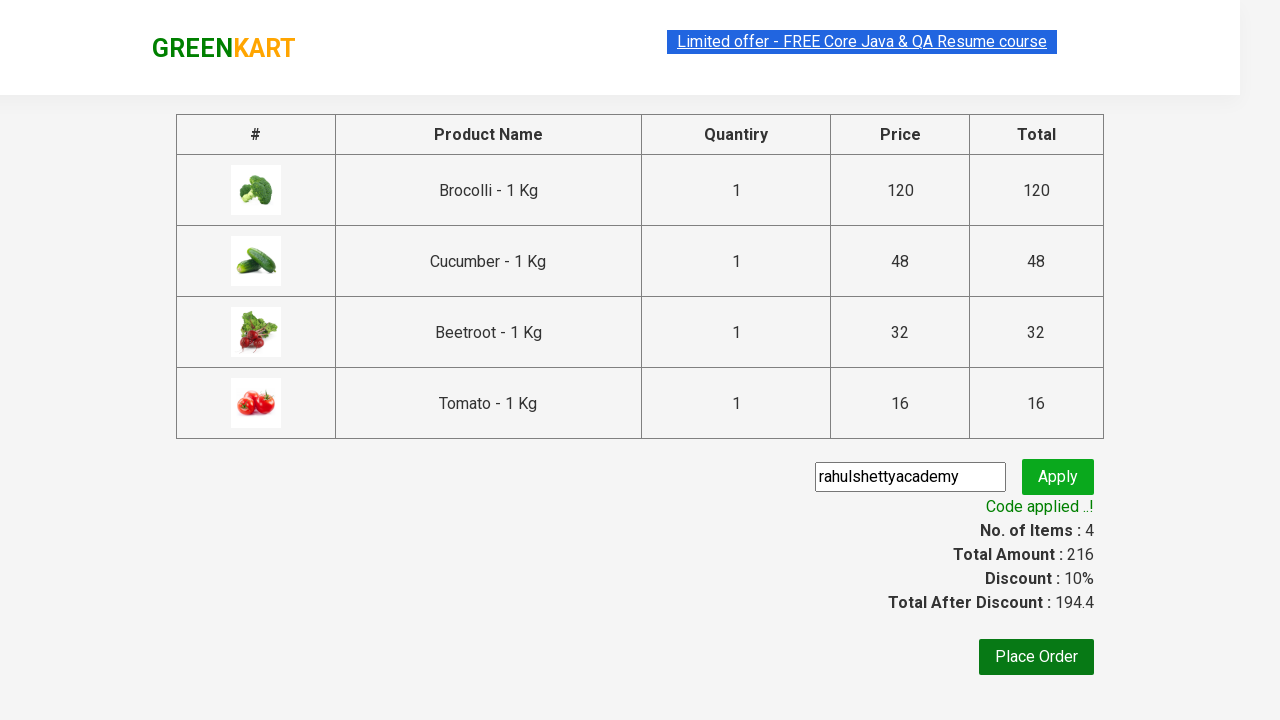